Tests different types of JavaScript alerts (simple alert, confirm dialog, and prompt dialog) by triggering each alert type and handling them appropriately

Starting URL: https://demoqa.com/alerts

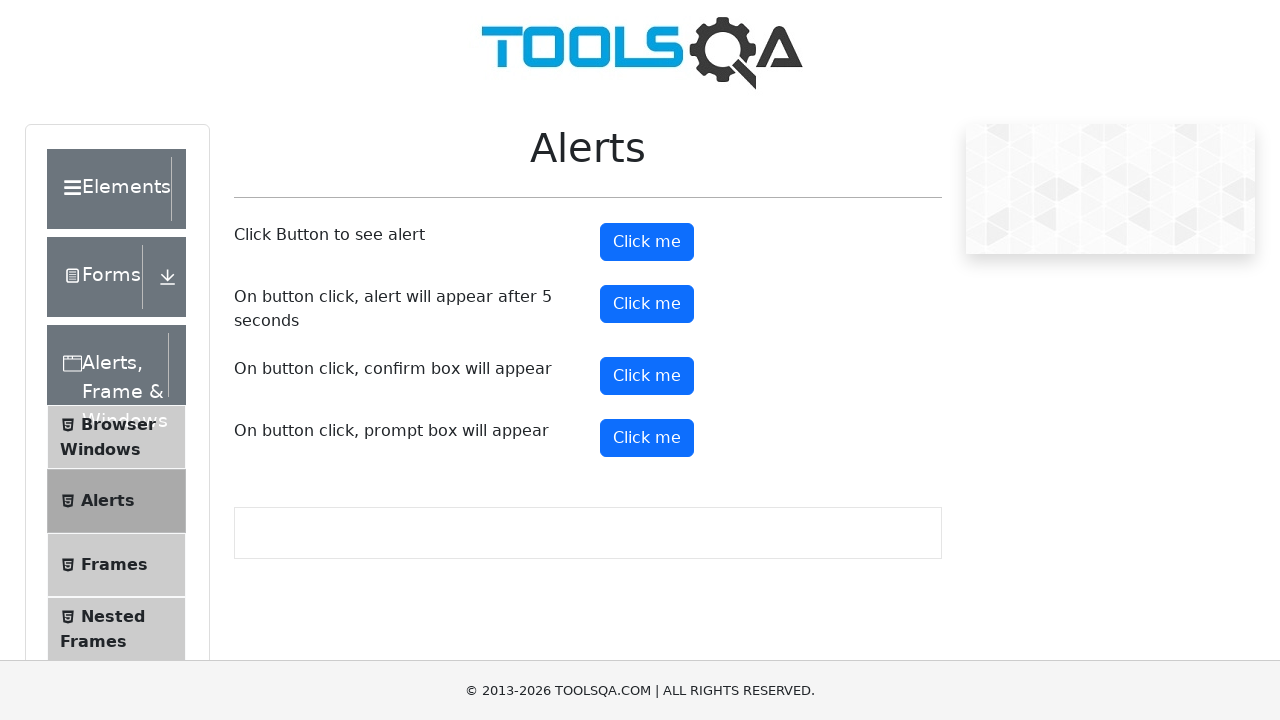

Navigated to alerts demo page
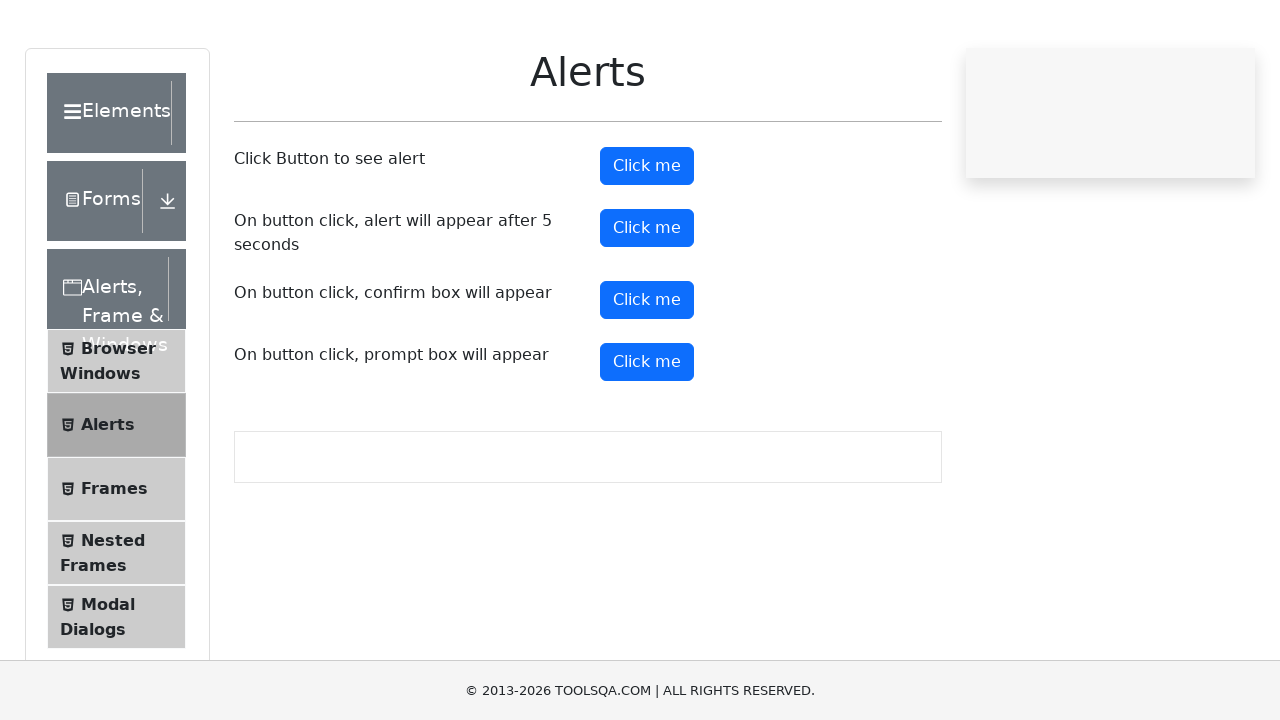

Scrolled simple alert button into view
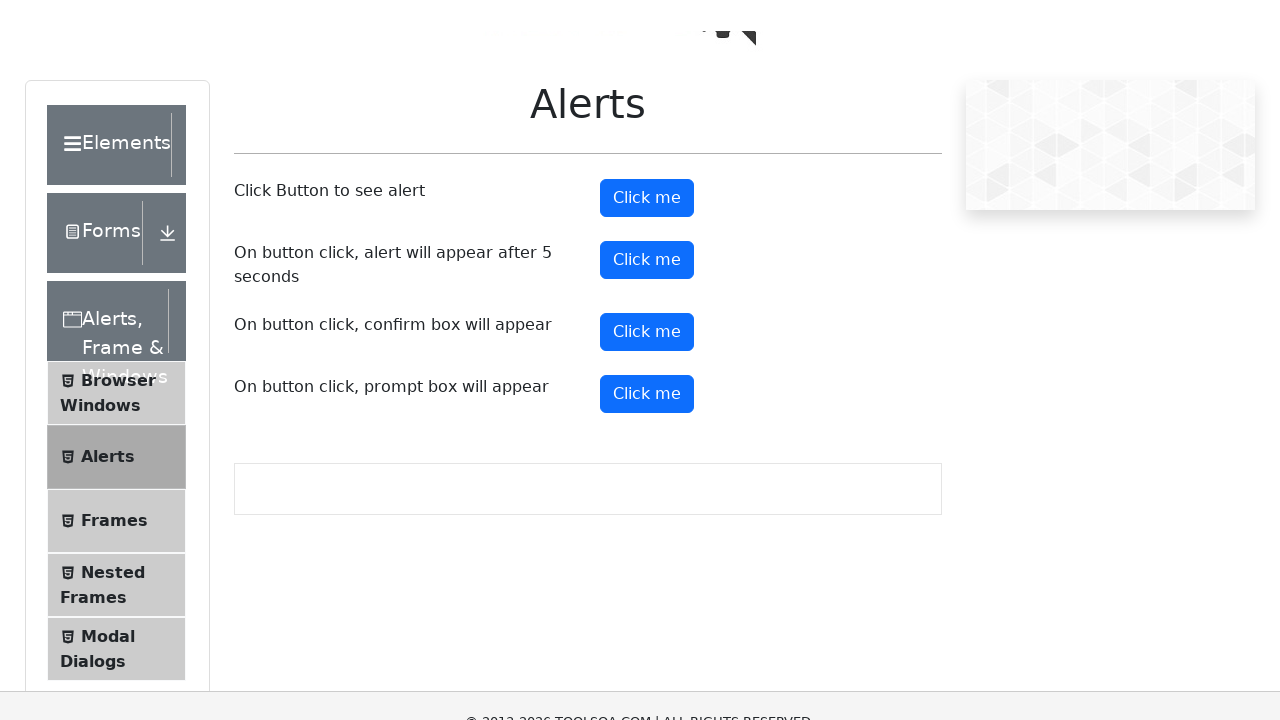

Clicked simple alert button at (647, 19) on #alertButton
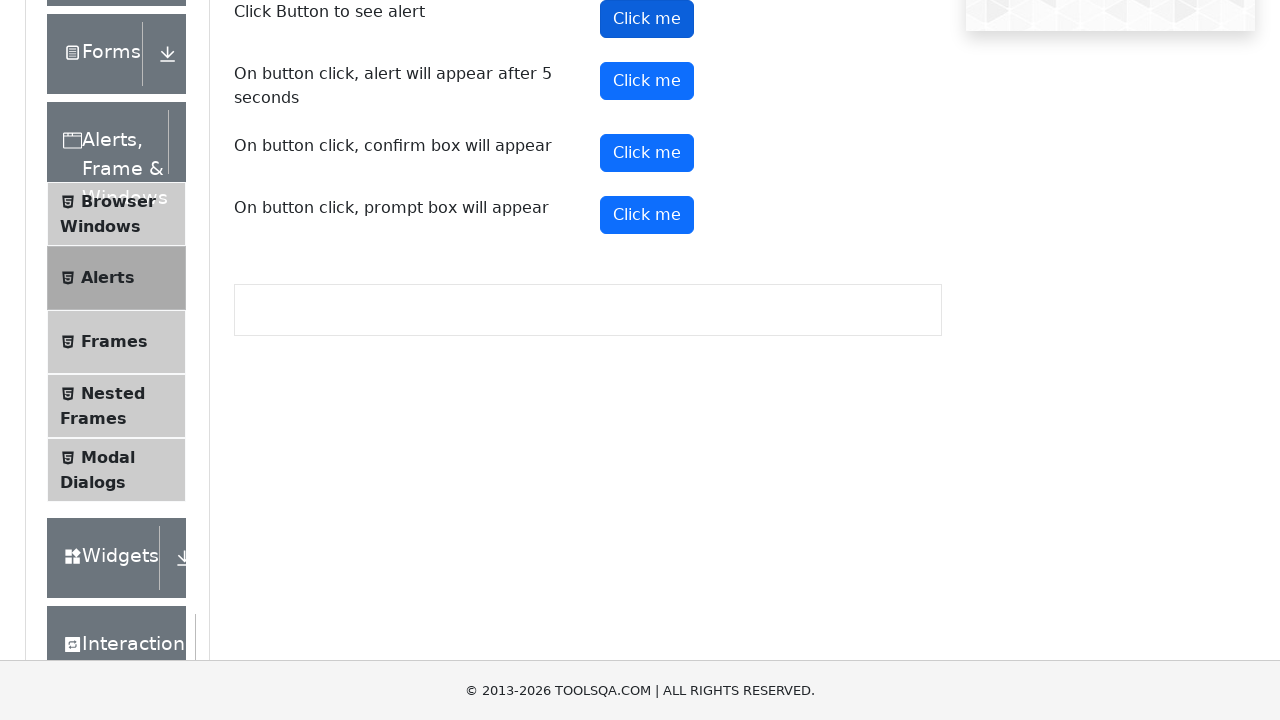

Accepted simple alert dialog
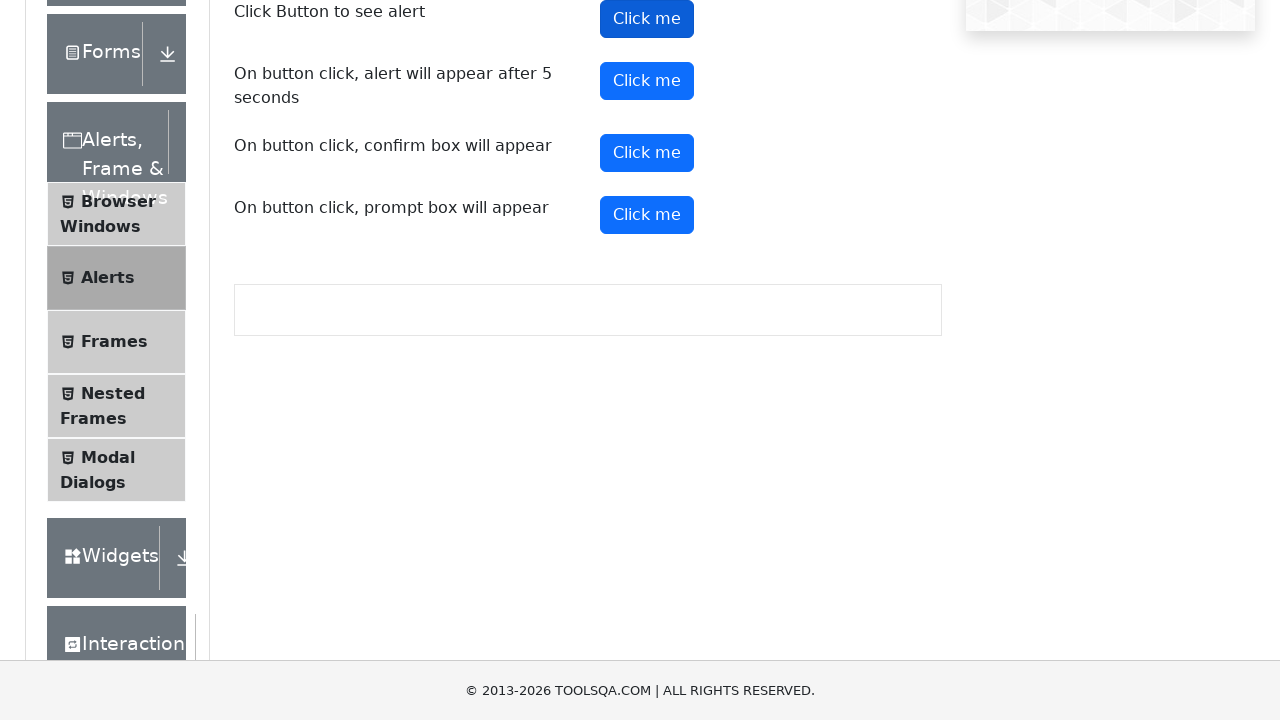

Scrolled confirm button into view
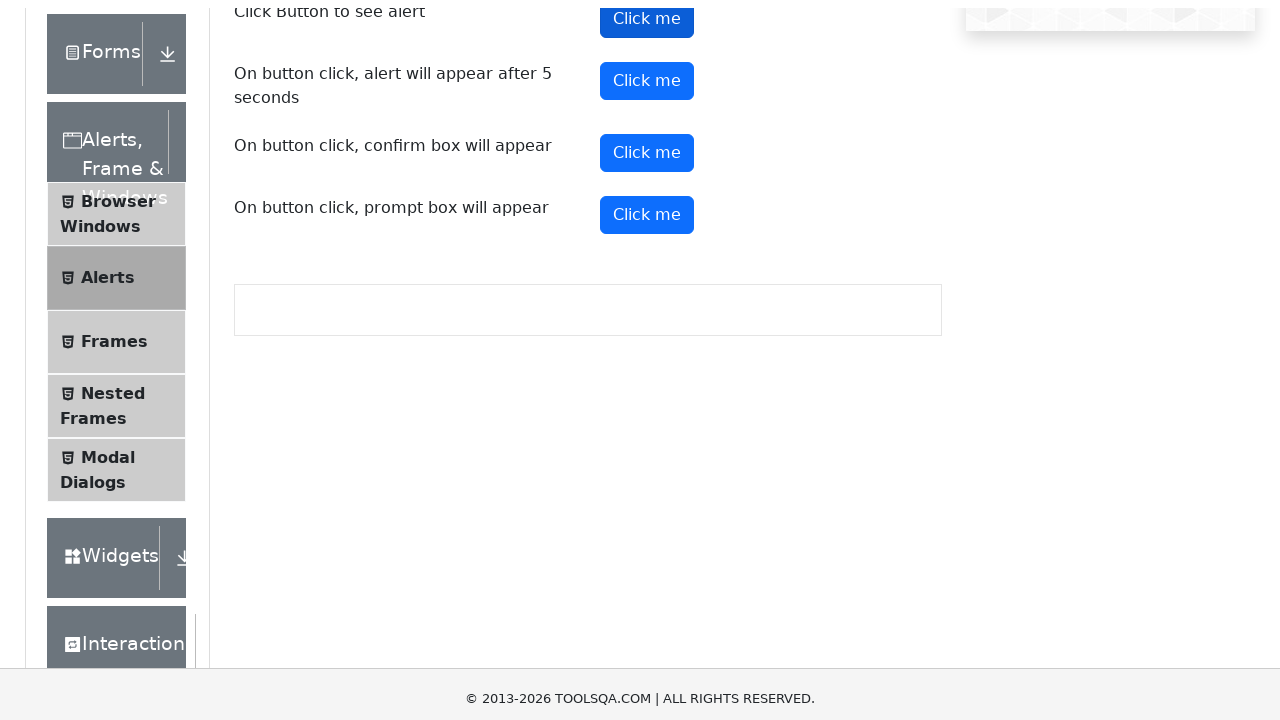

Clicked confirm button at (647, 19) on #confirmButton
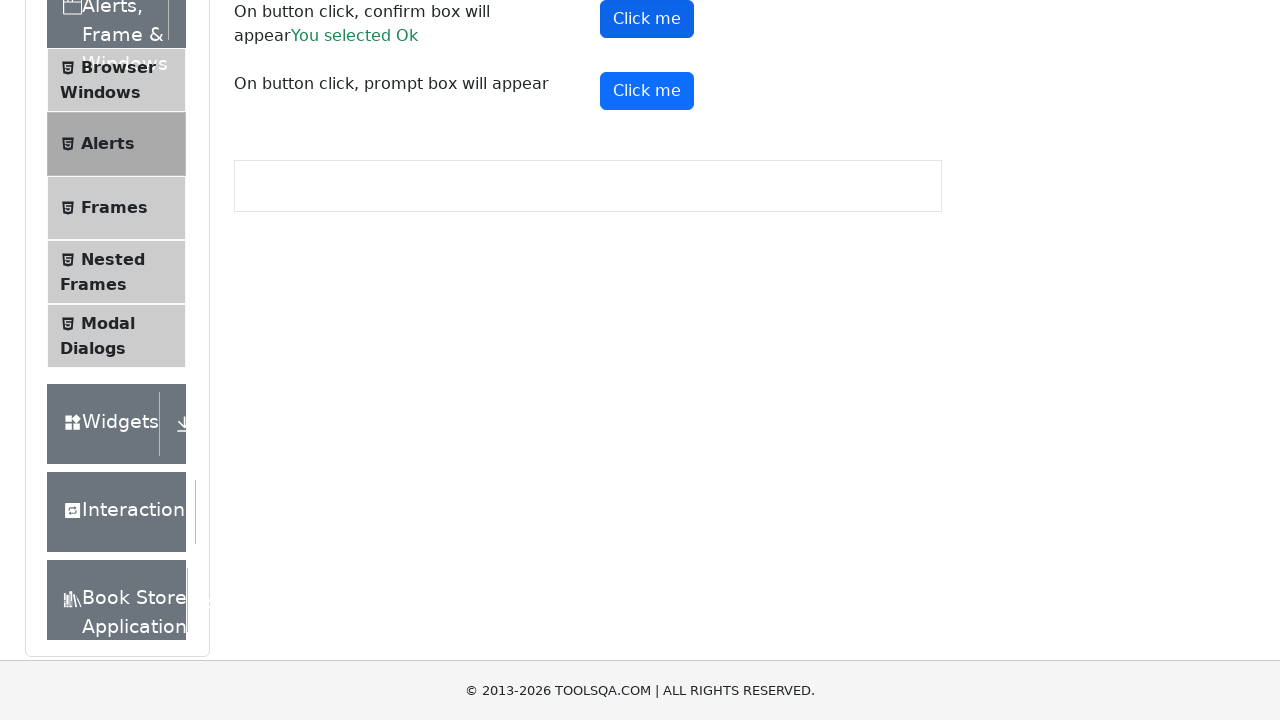

Dismissed confirm dialog
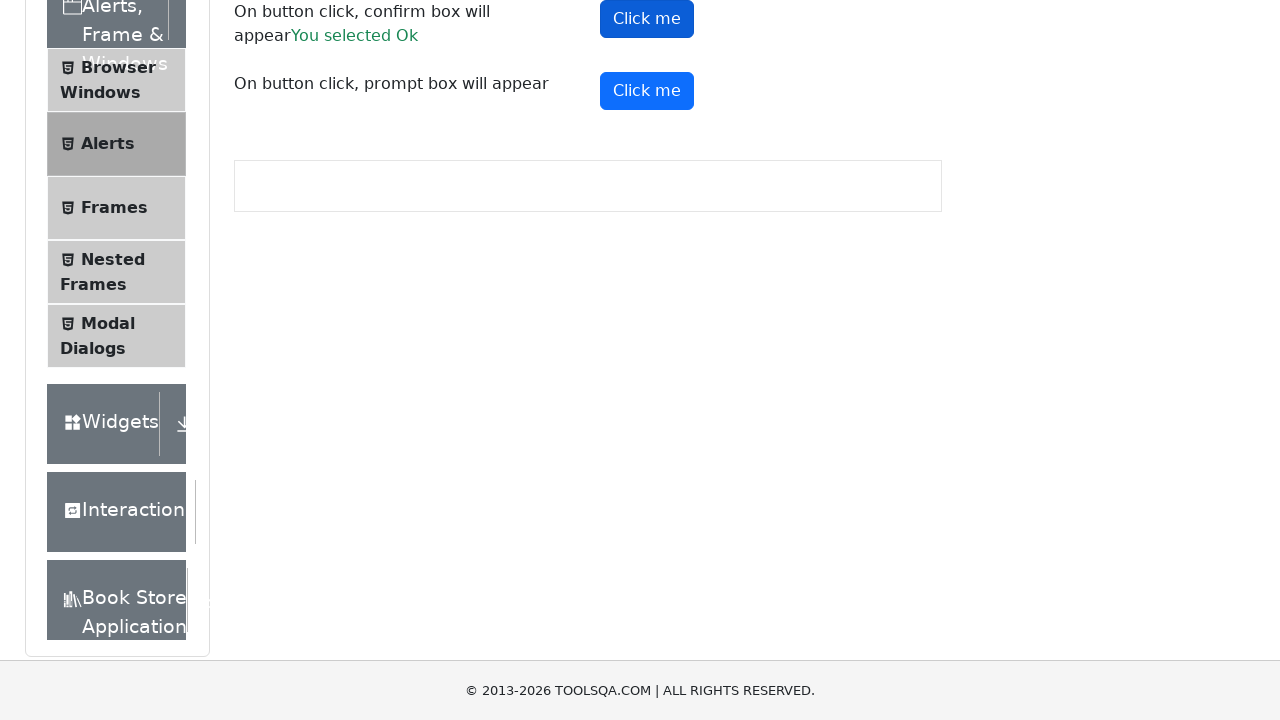

Scrolled prompt button into view
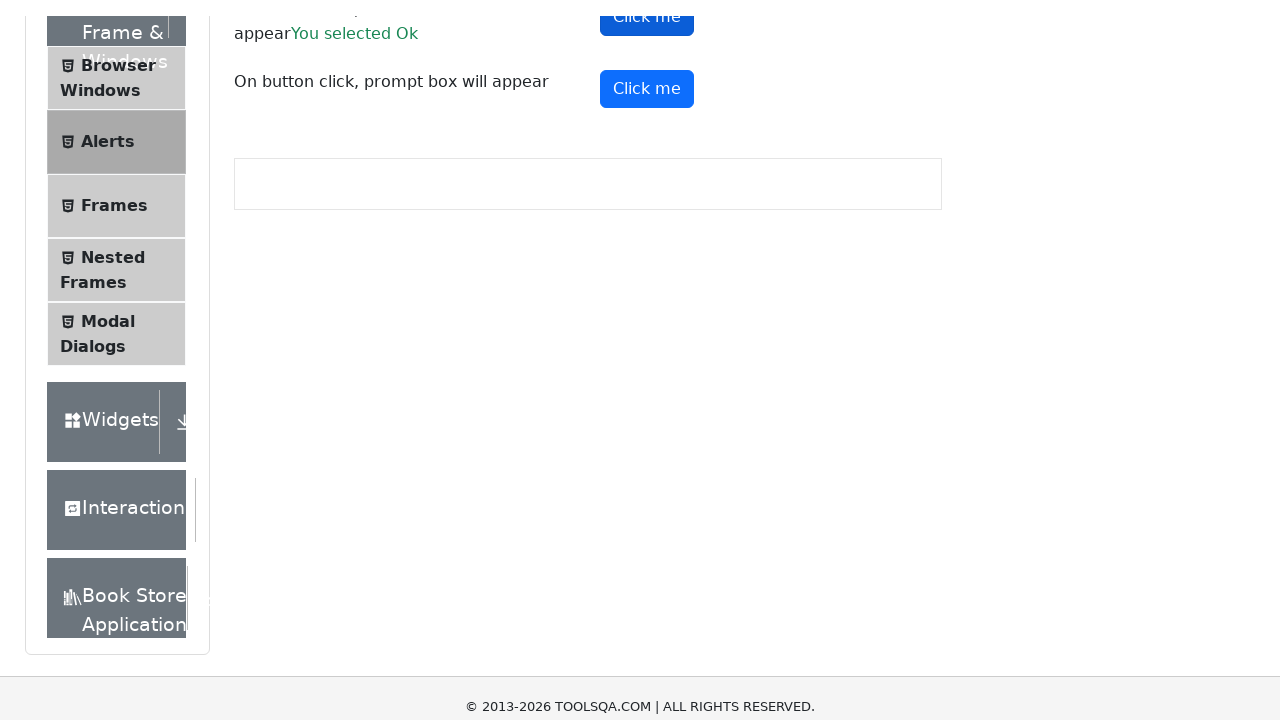

Clicked prompt button at (647, 54) on #promtButton
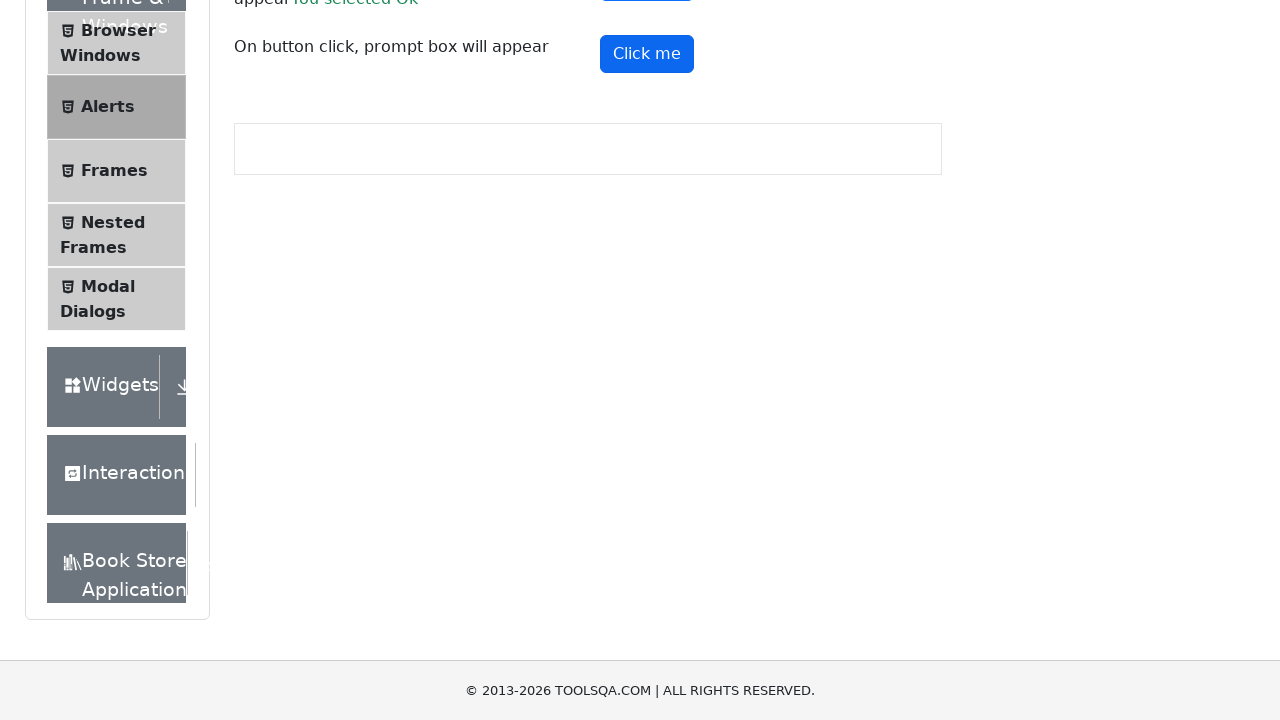

Accepted prompt dialog
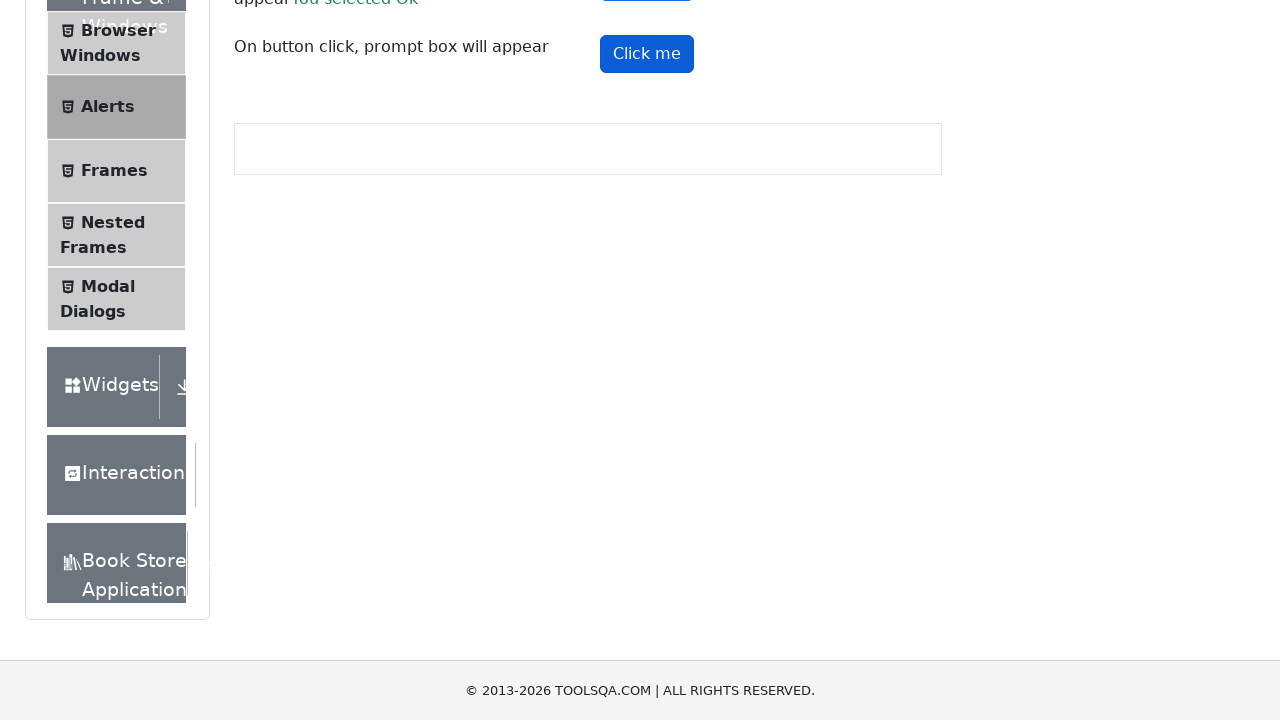

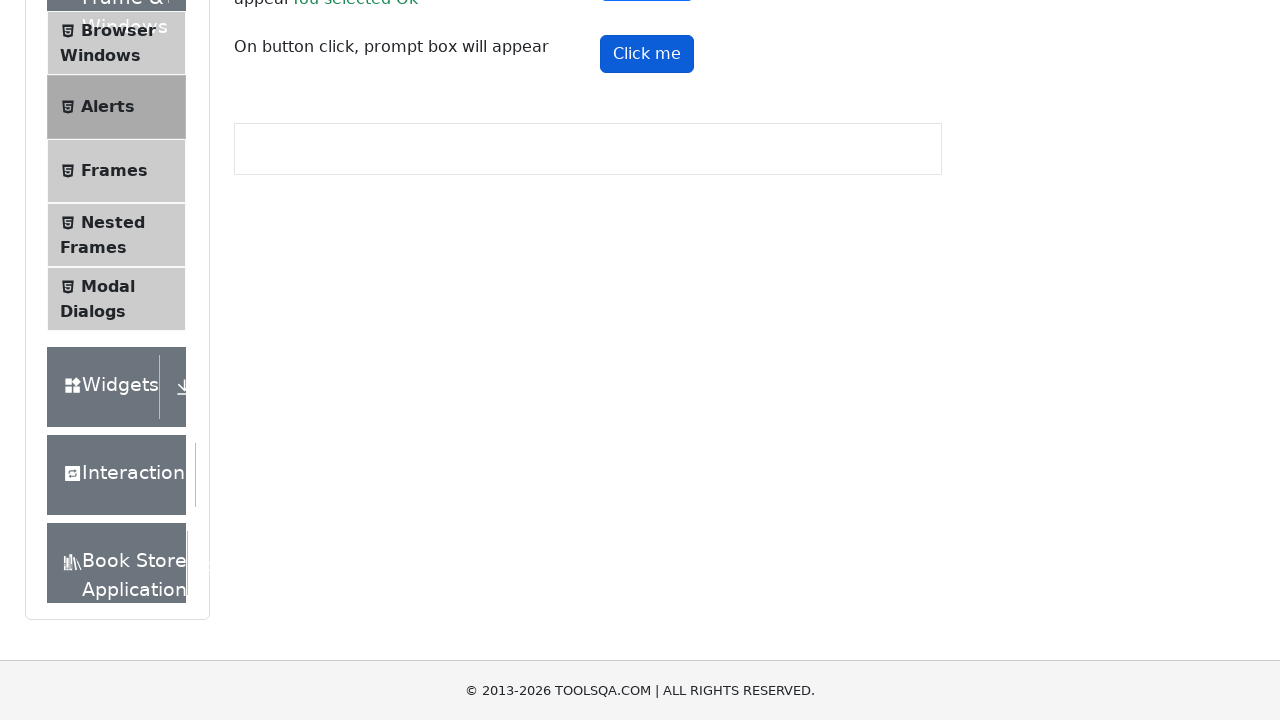